Verifies that the currency icon element is present and visible on the Wildberries homepage

Starting URL: https://www.wildberries.by/

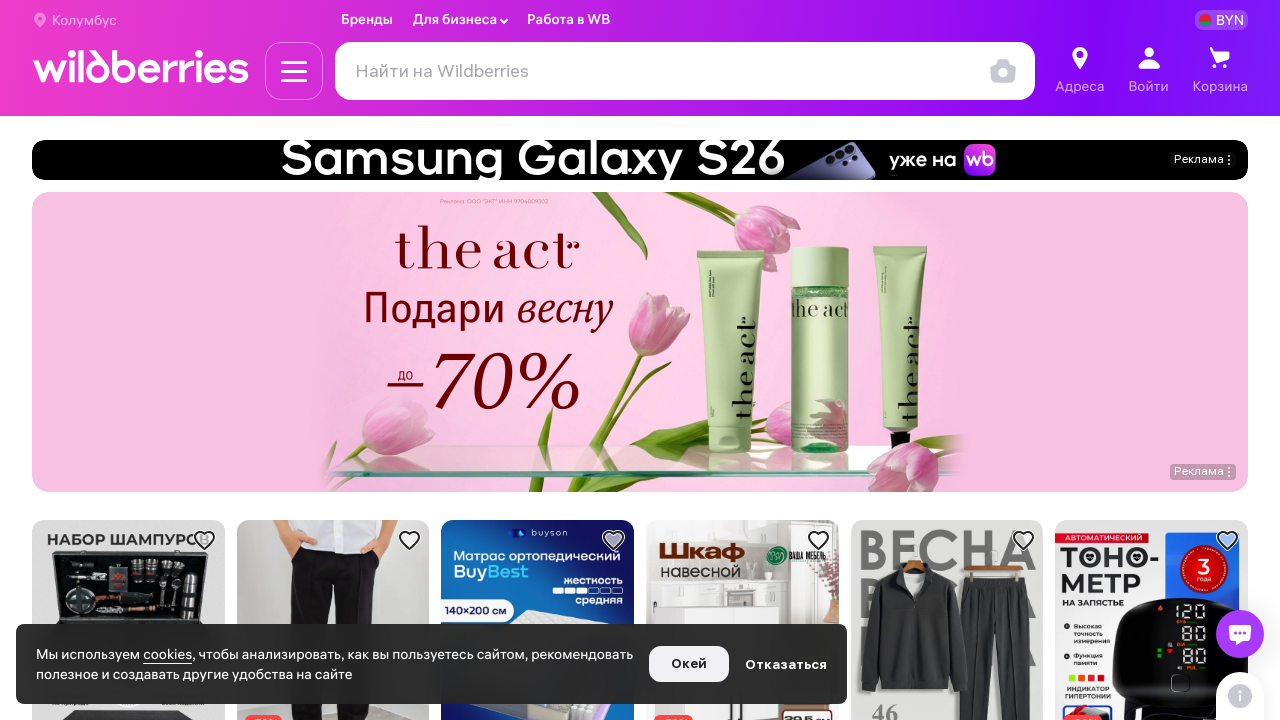

Waited for currency icon element to be present in DOM
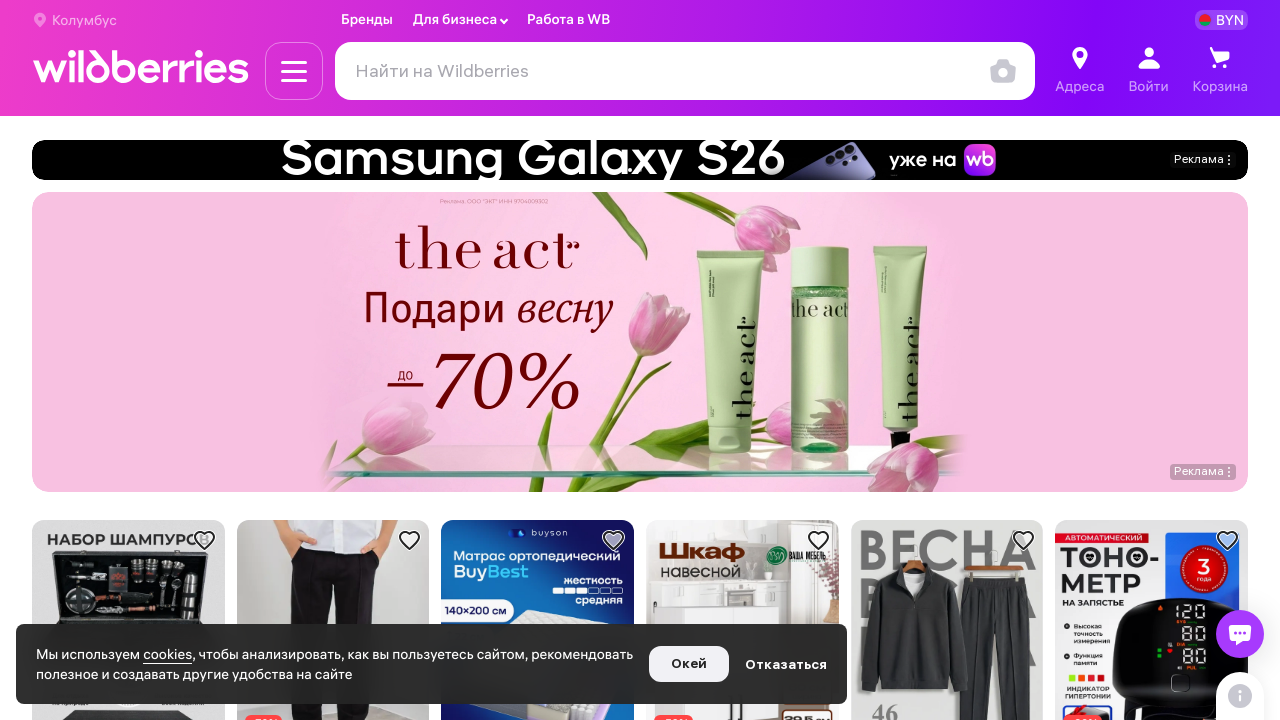

Verified that currency icon element is visible on Wildberries homepage
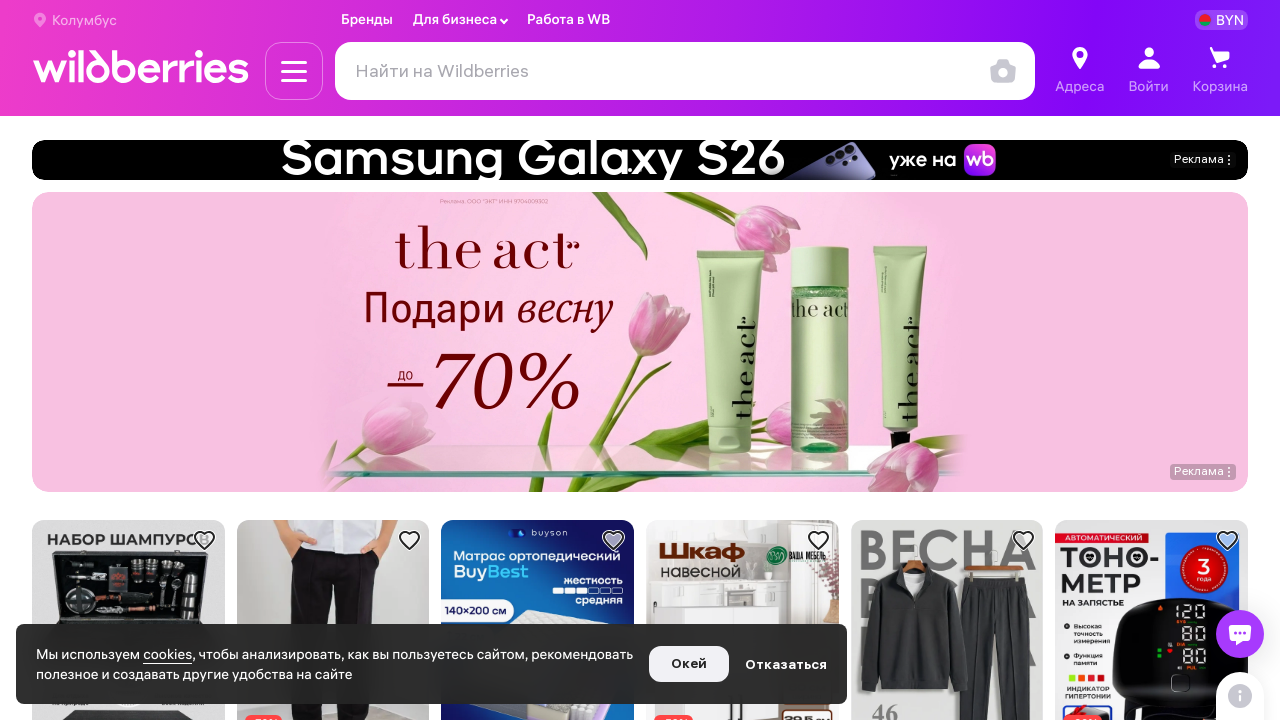

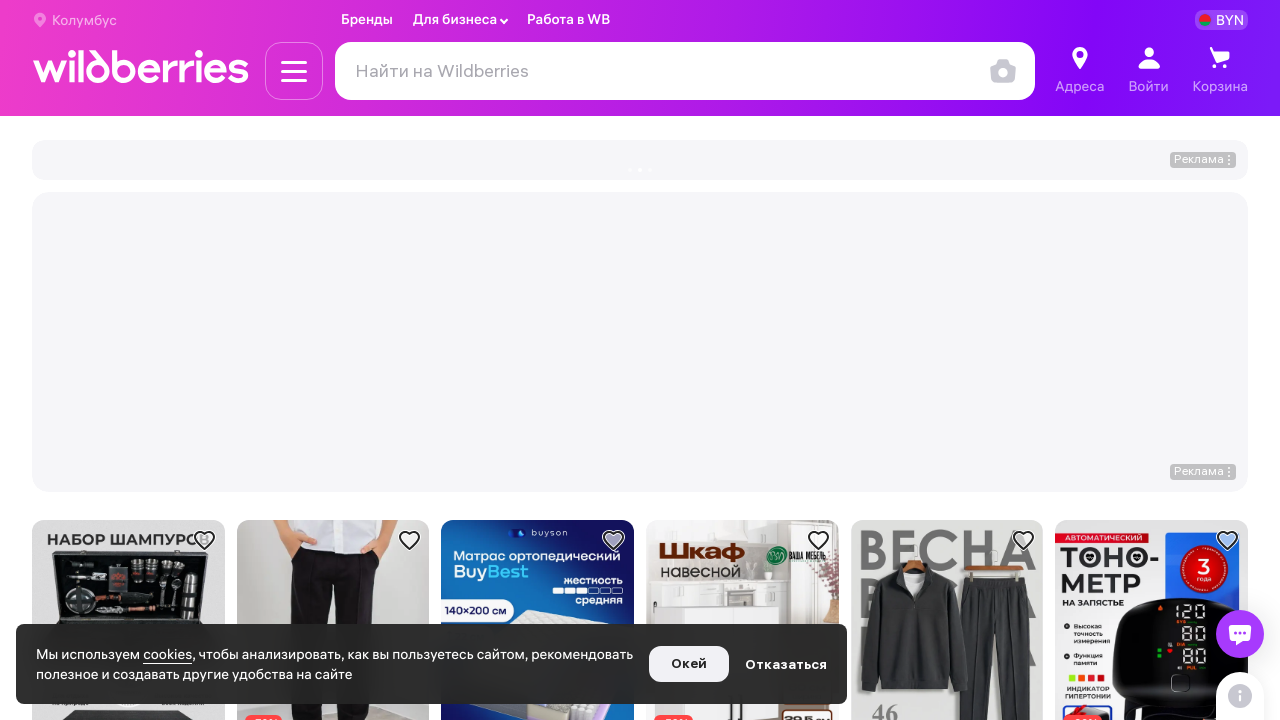